Tests a simple form by filling in first name, last name, city, and country fields using different selector strategies (tag name, name attribute, class name, and ID), then clicking the submit button.

Starting URL: http://suninjuly.github.io/simple_form_find_task.html

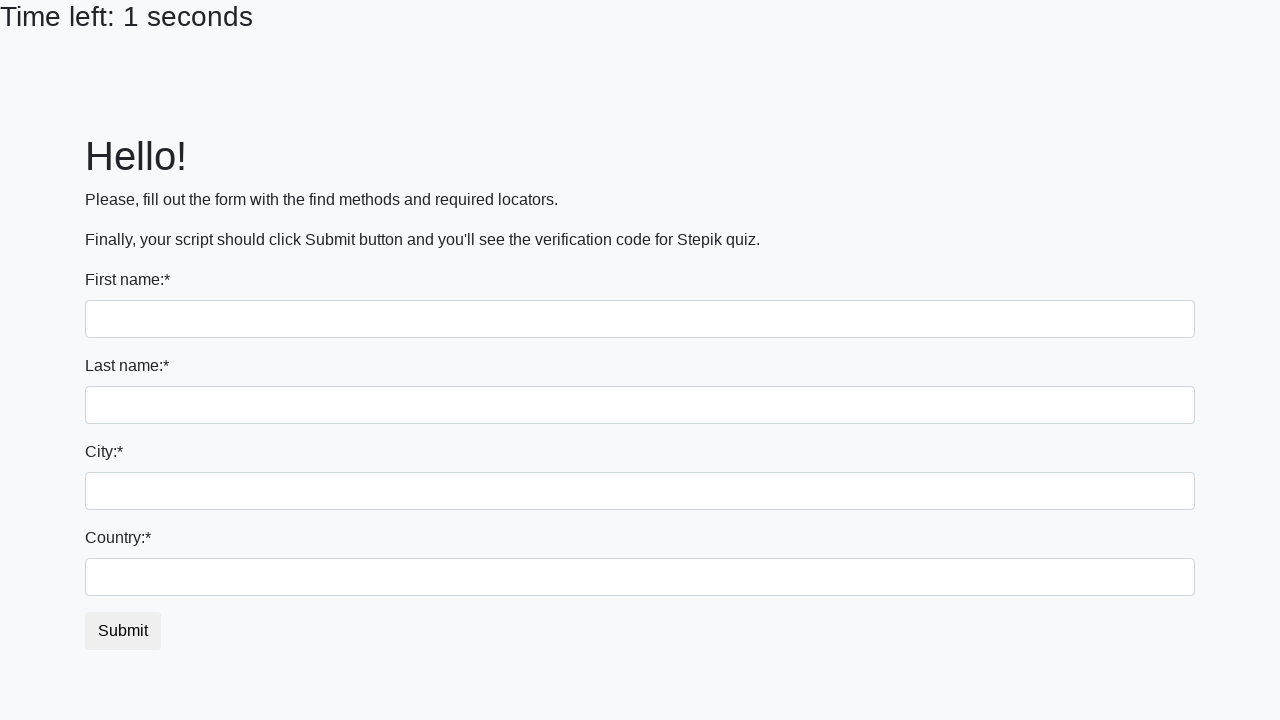

Filled first name field with 'Ivan' using first-of-type selector on input:first-of-type
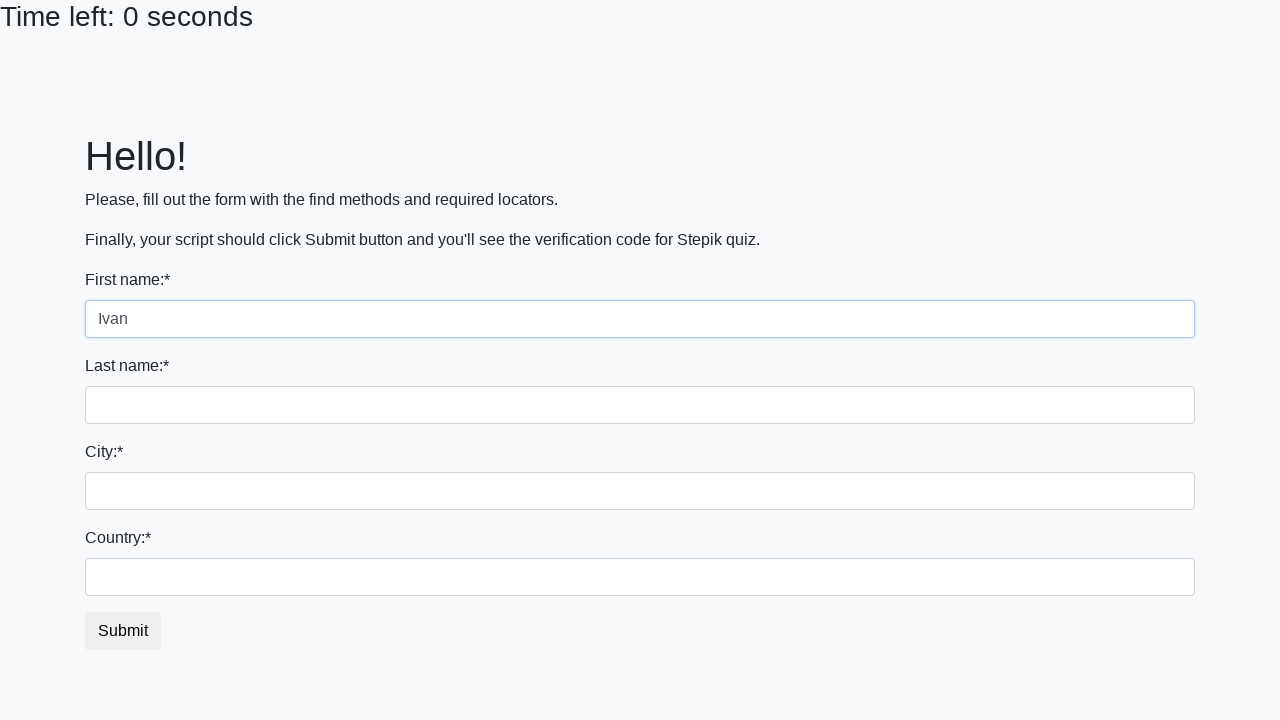

Filled last name field with 'Petrov' using name attribute selector on input[name='last_name']
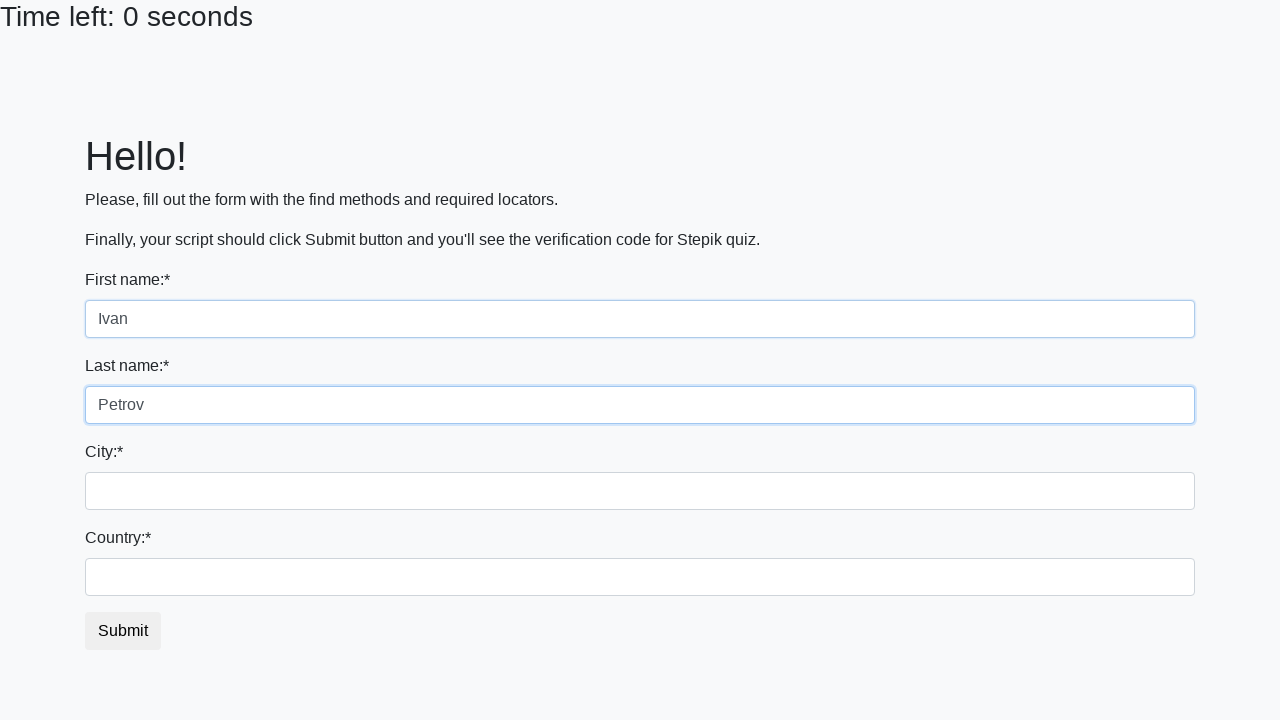

Filled city field with 'Smolensk' using class name selector on input.city
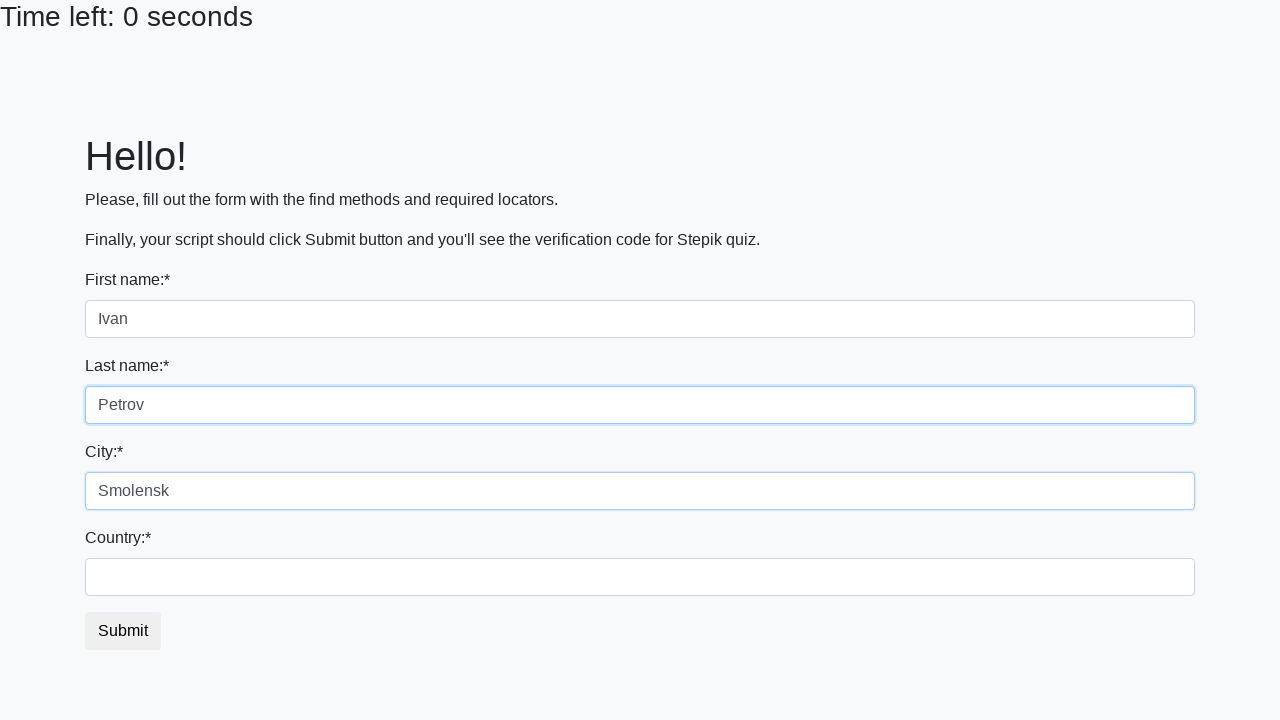

Filled country field with 'Russia' using ID selector on #country
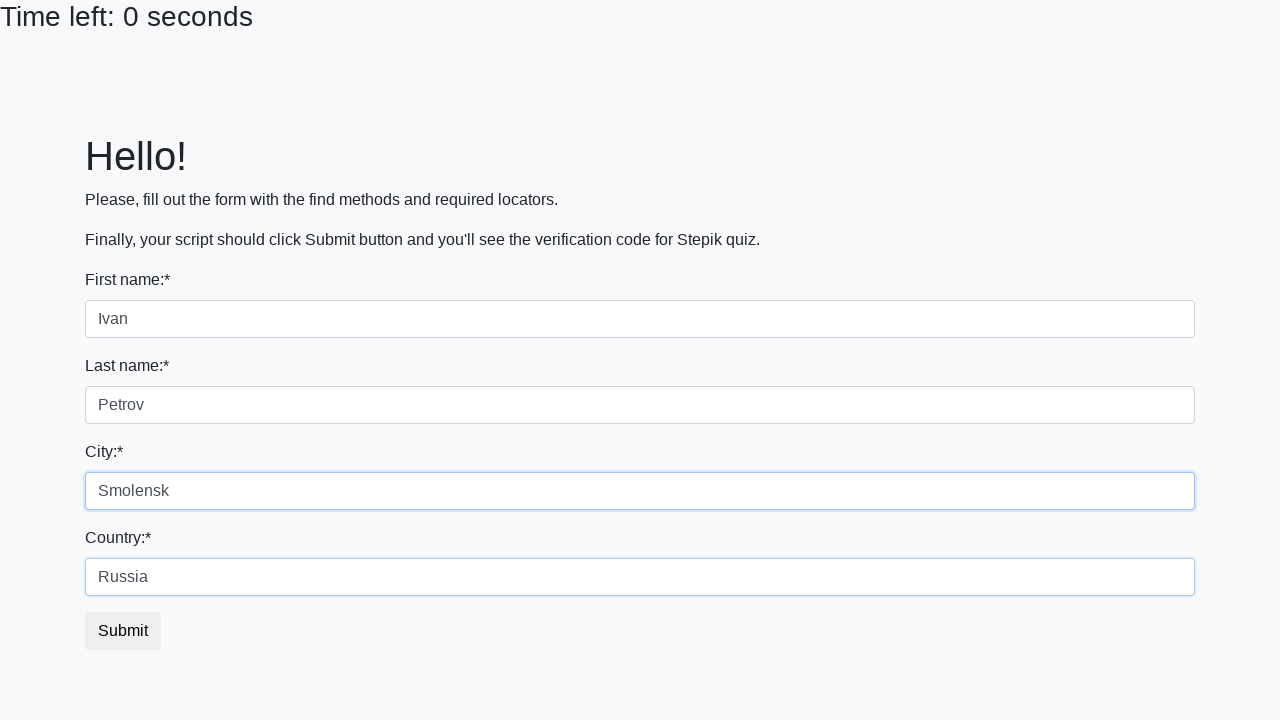

Clicked the submit button to complete the form at (123, 631) on div button
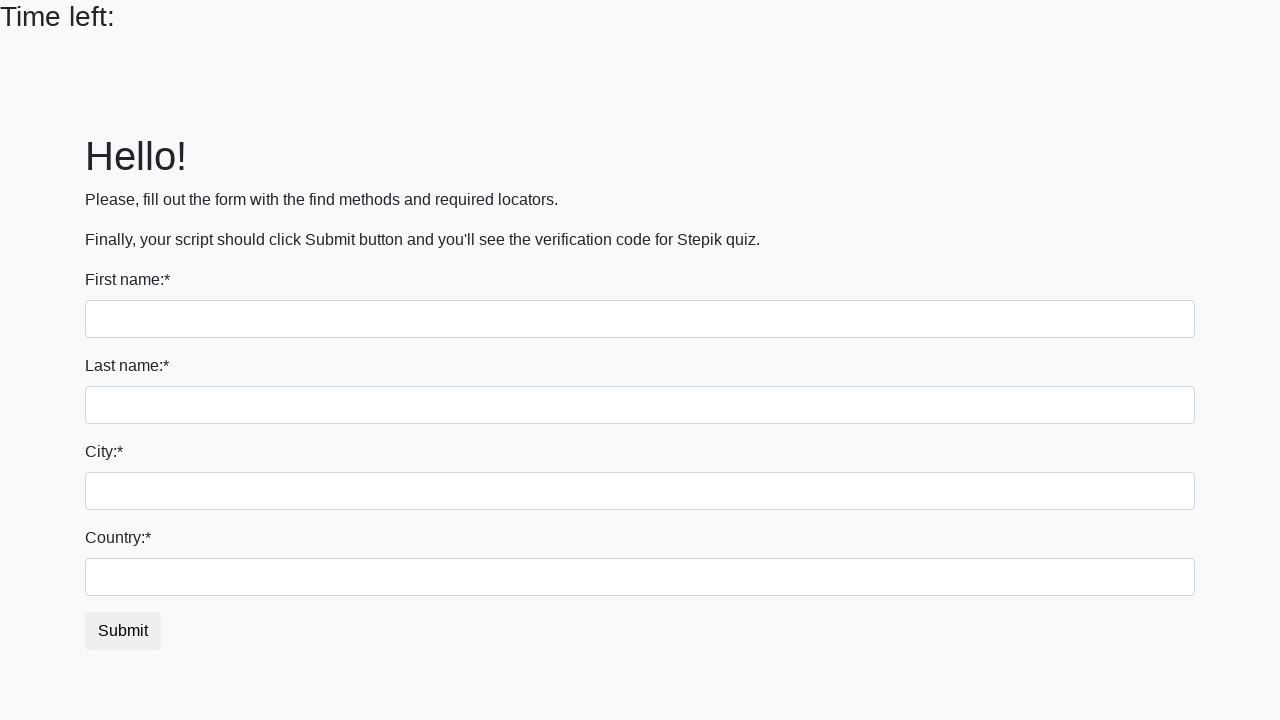

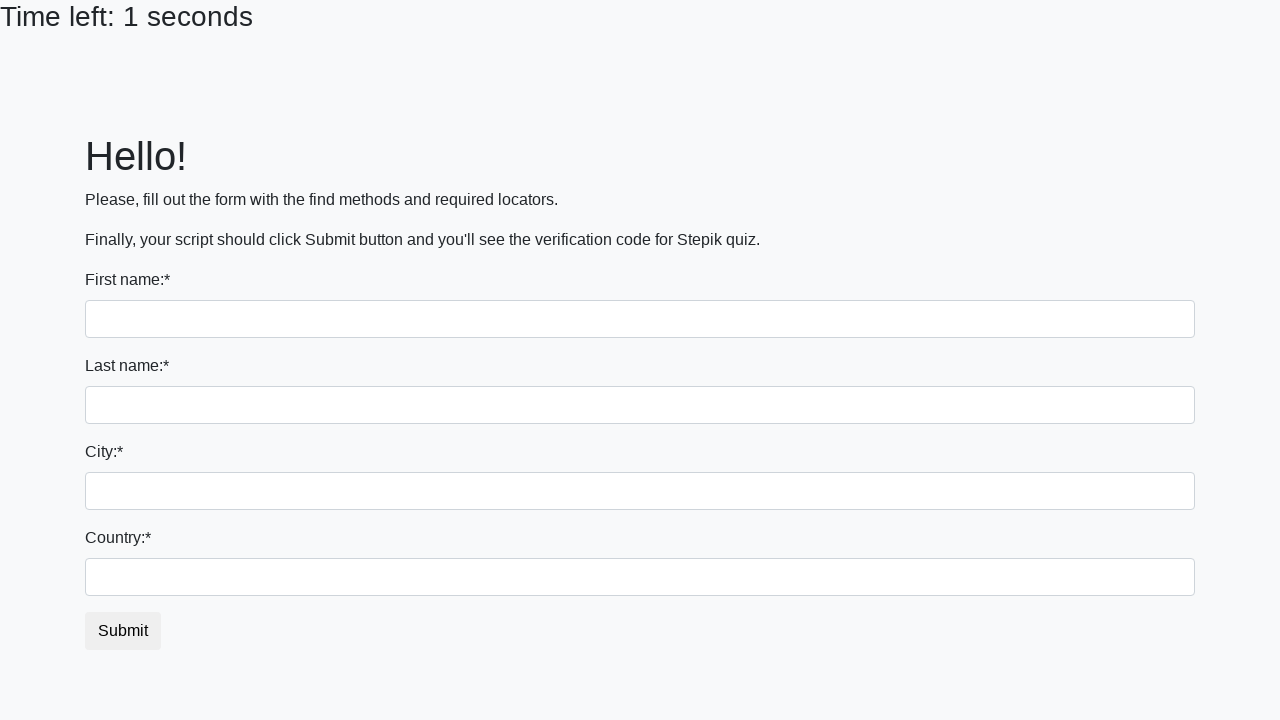